Tests JavaScript execution capabilities by triggering an alert, accepting it, refreshing the page, and retrieving page metadata (title, domain, URL)

Starting URL: https://testautomationpractice.blogspot.com/

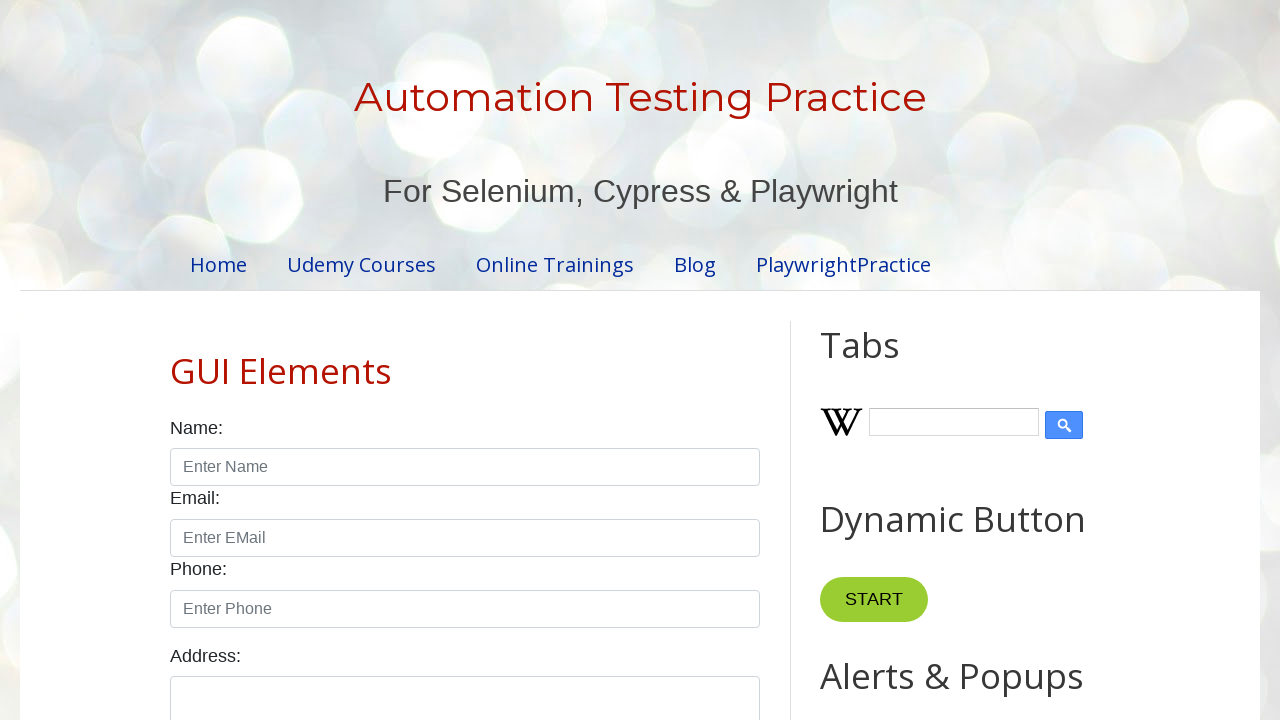

Executed JavaScript to trigger alert with message 'welcome prateek'
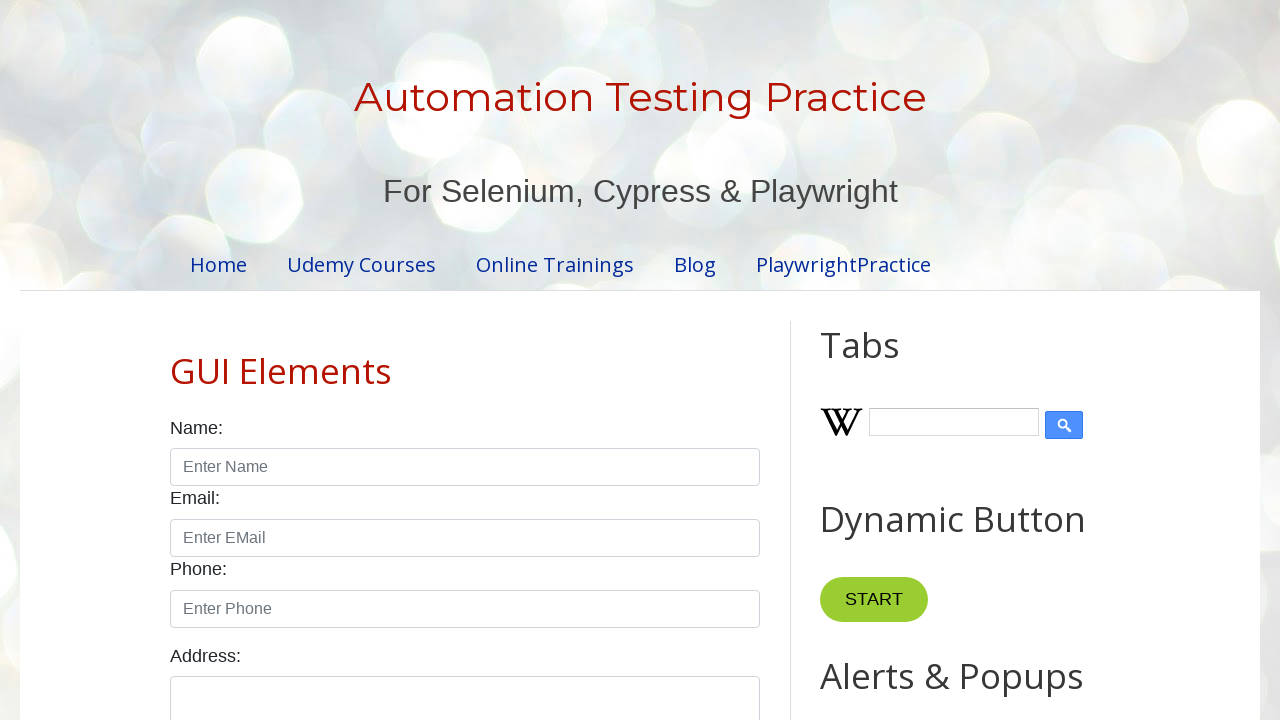

Set up dialog handler to accept alerts
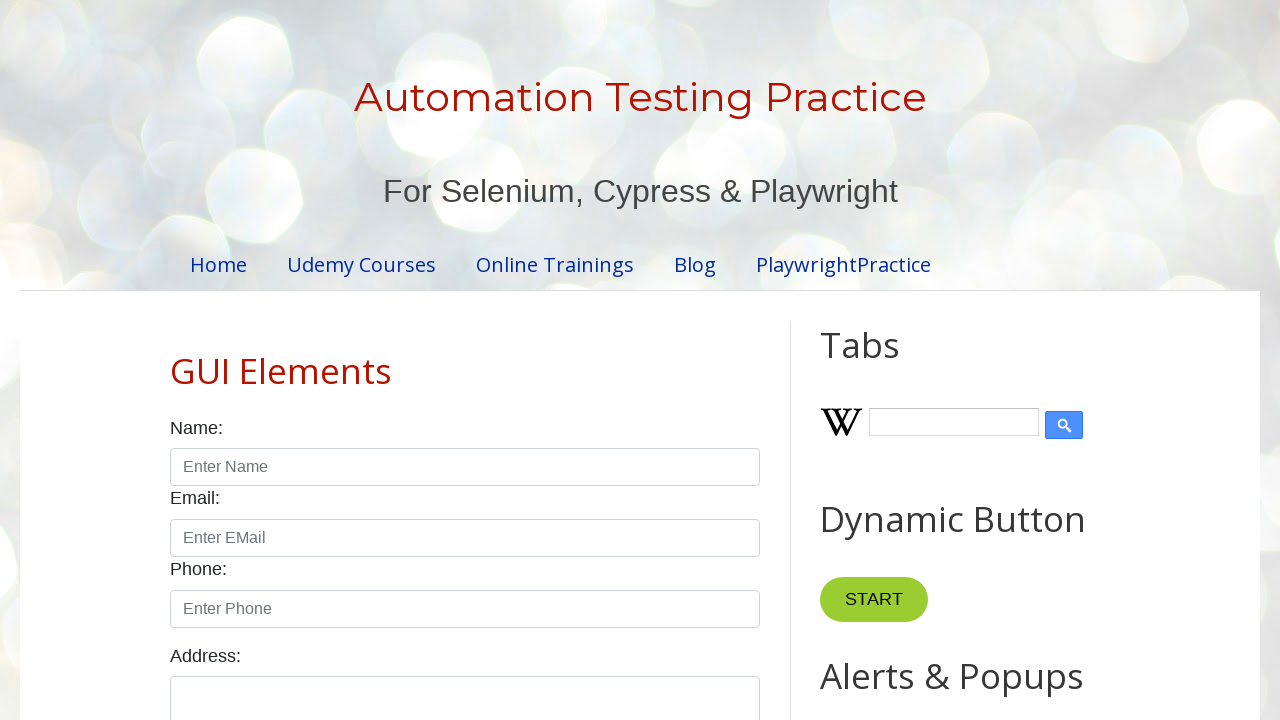

Set up custom dialog handler function
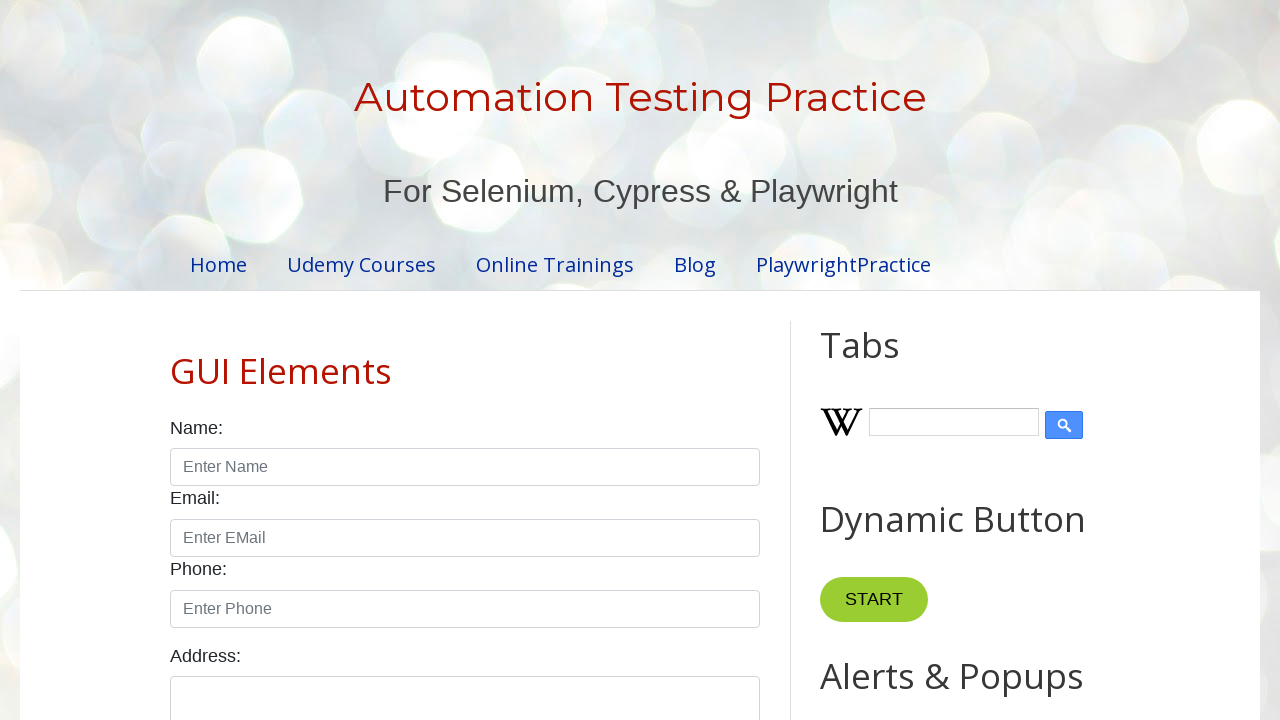

Executed JavaScript to trigger second alert and accepted it
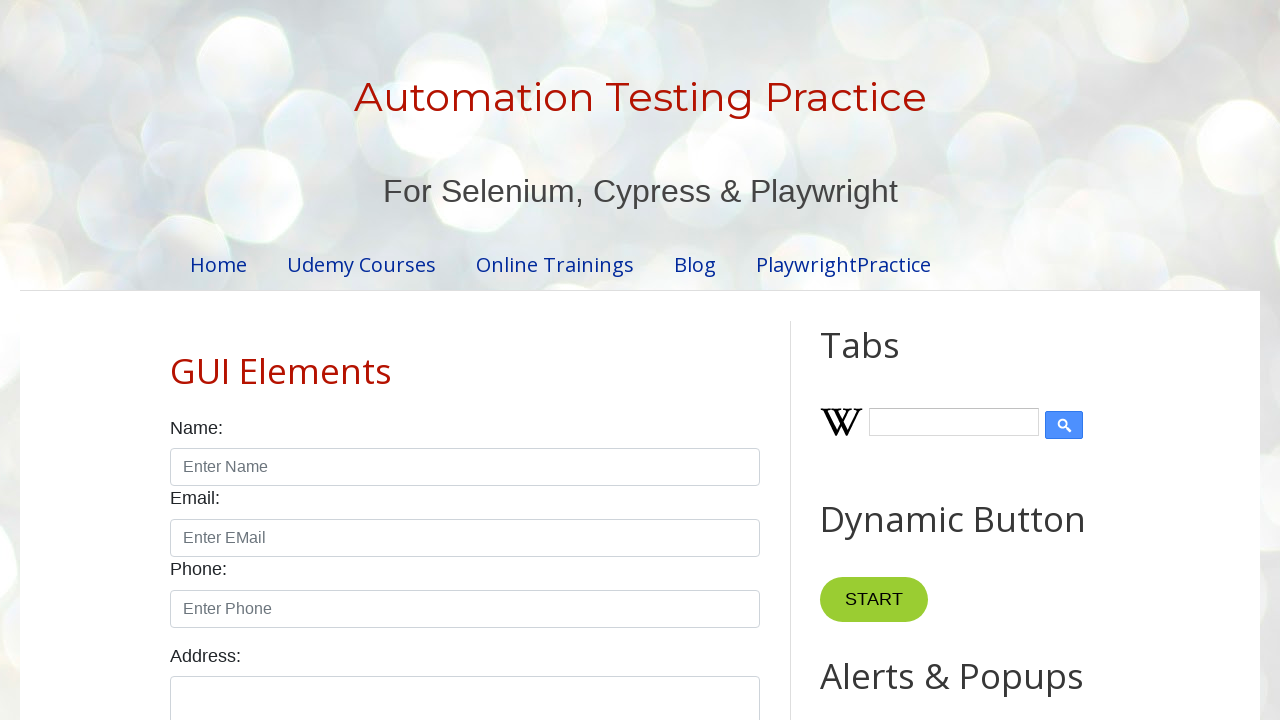

Refreshed page using JavaScript history.go(0)
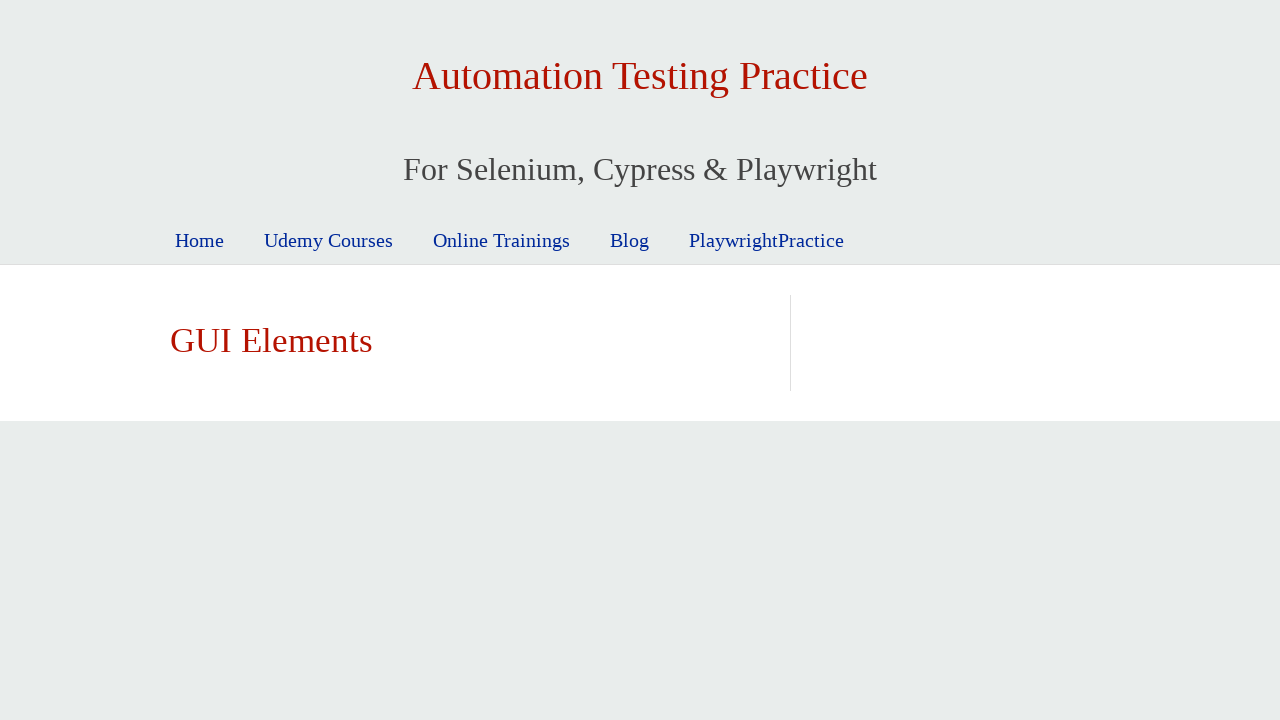

Page reload completed and load state reached
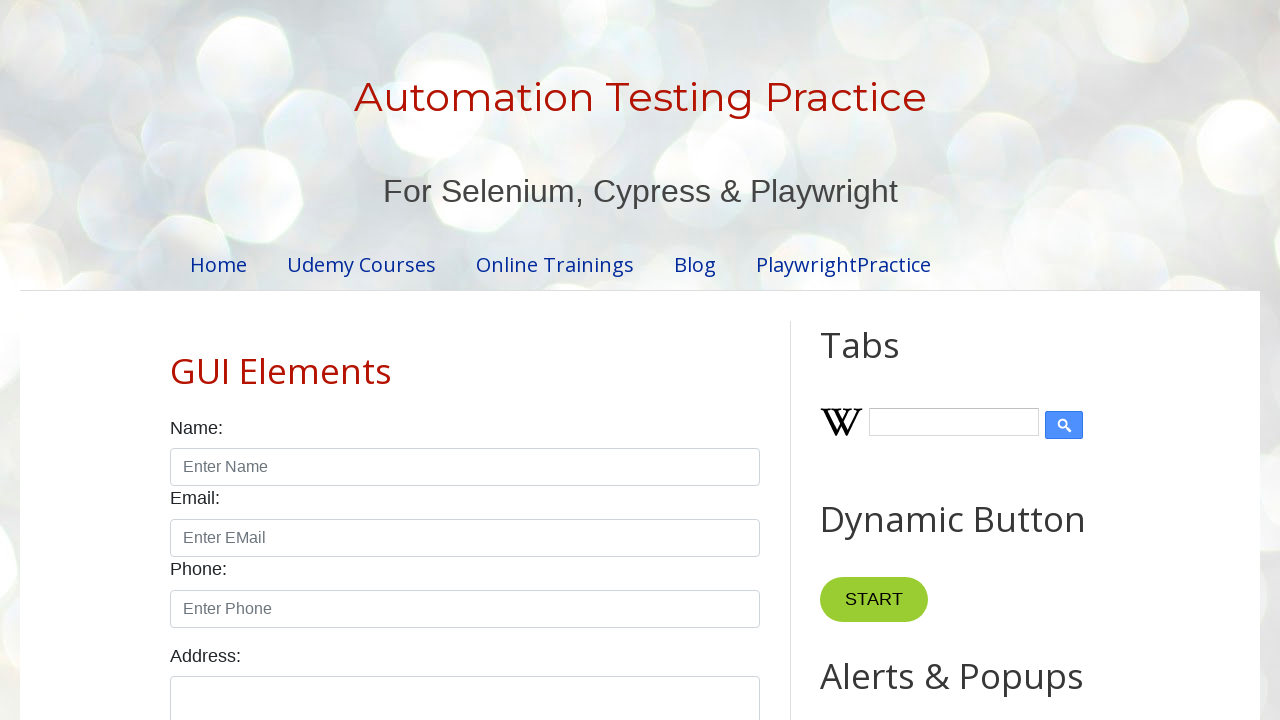

Retrieved page title: Automation Testing Practice
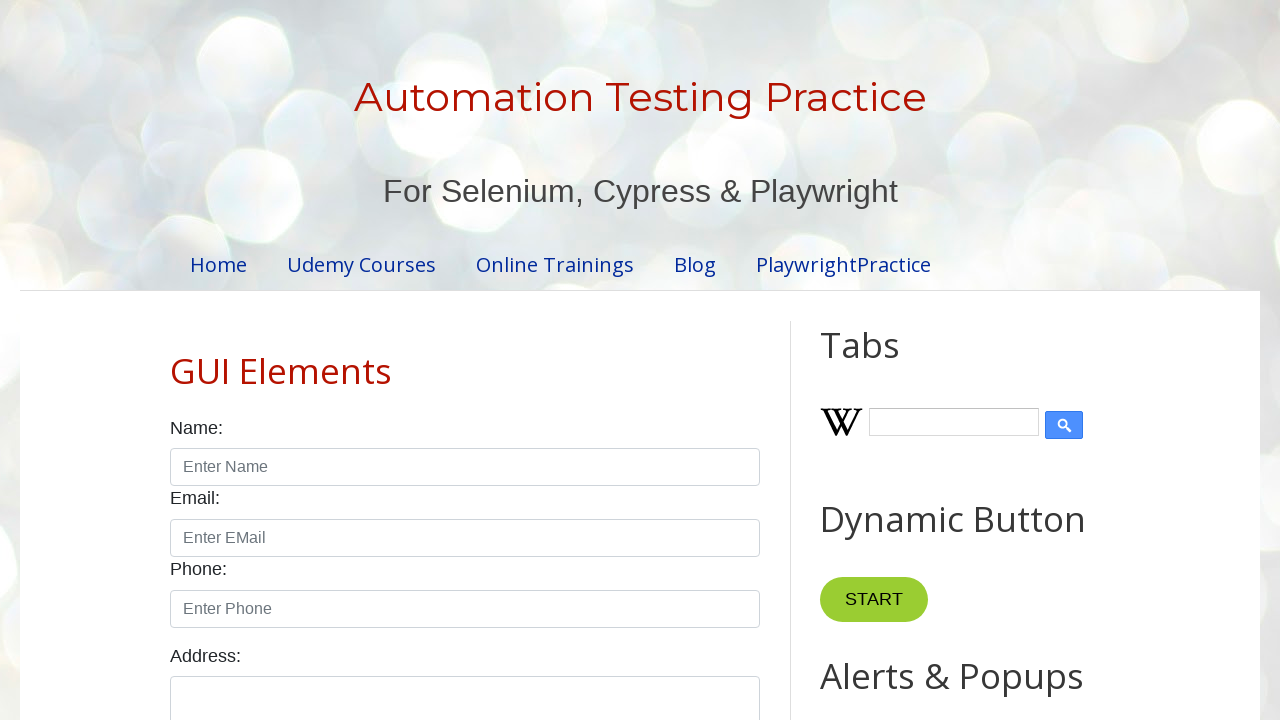

Retrieved page domain: testautomationpractice.blogspot.com
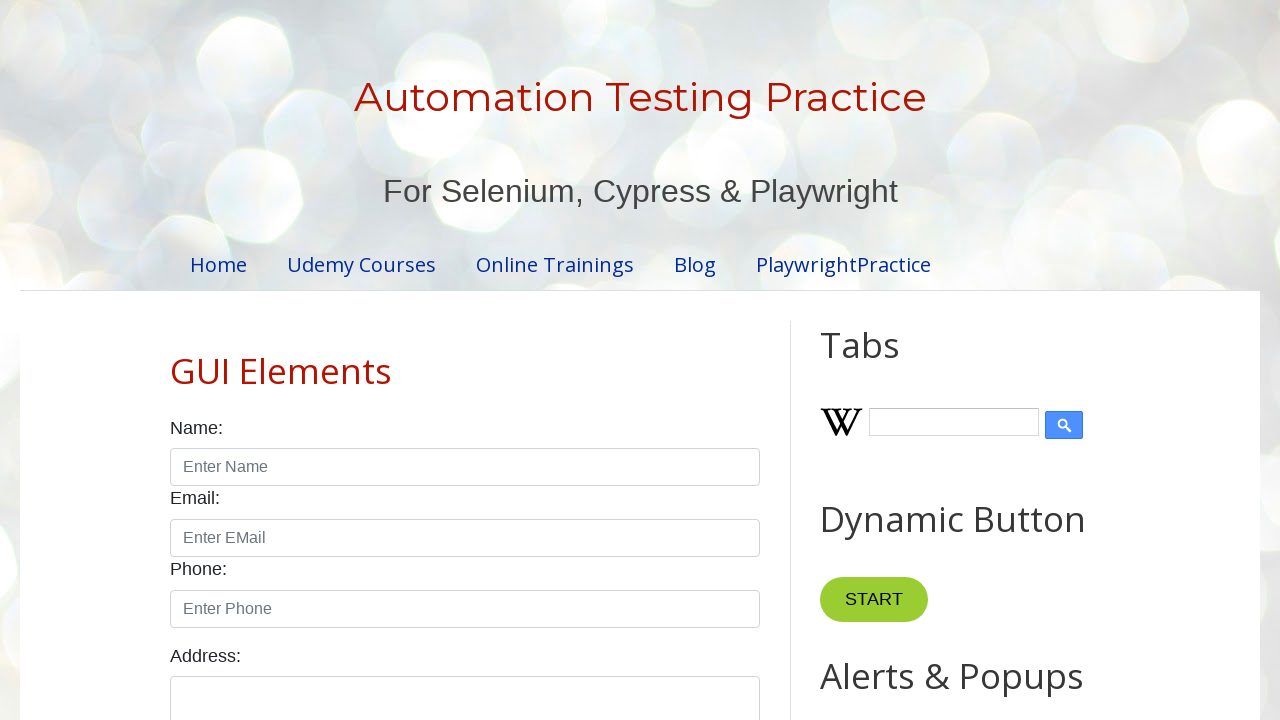

Retrieved page URL: https://testautomationpractice.blogspot.com/
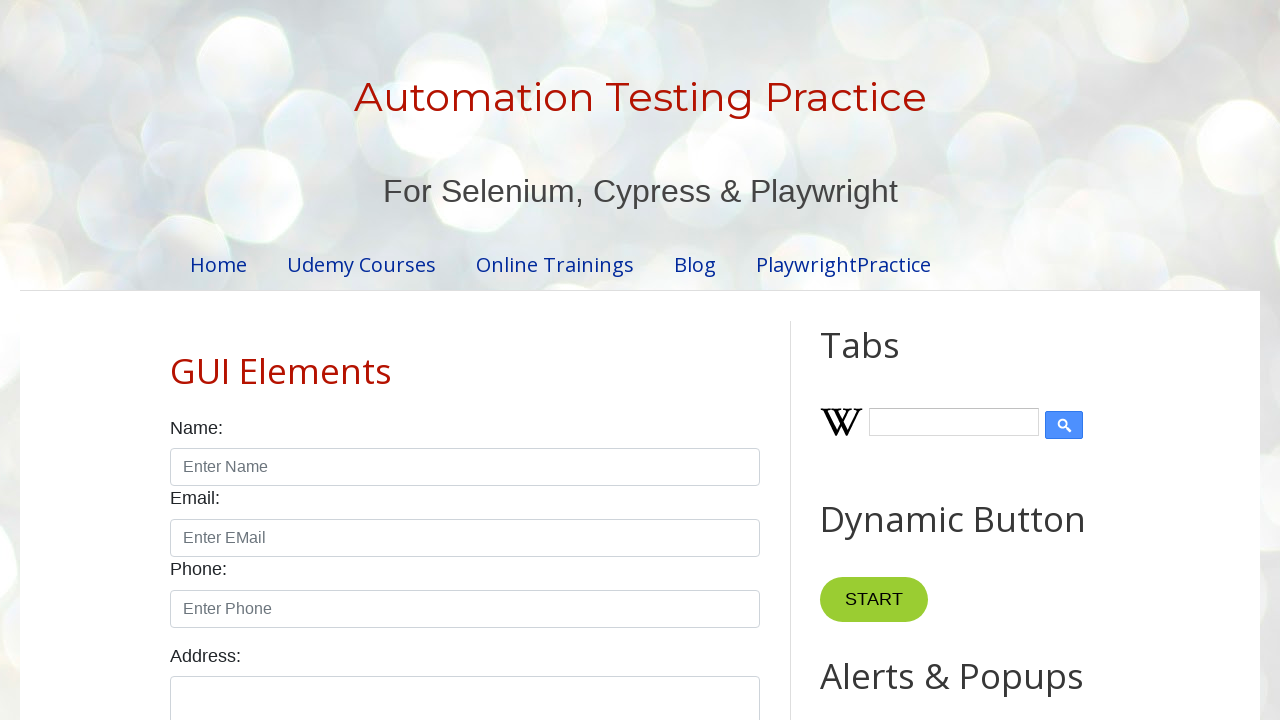

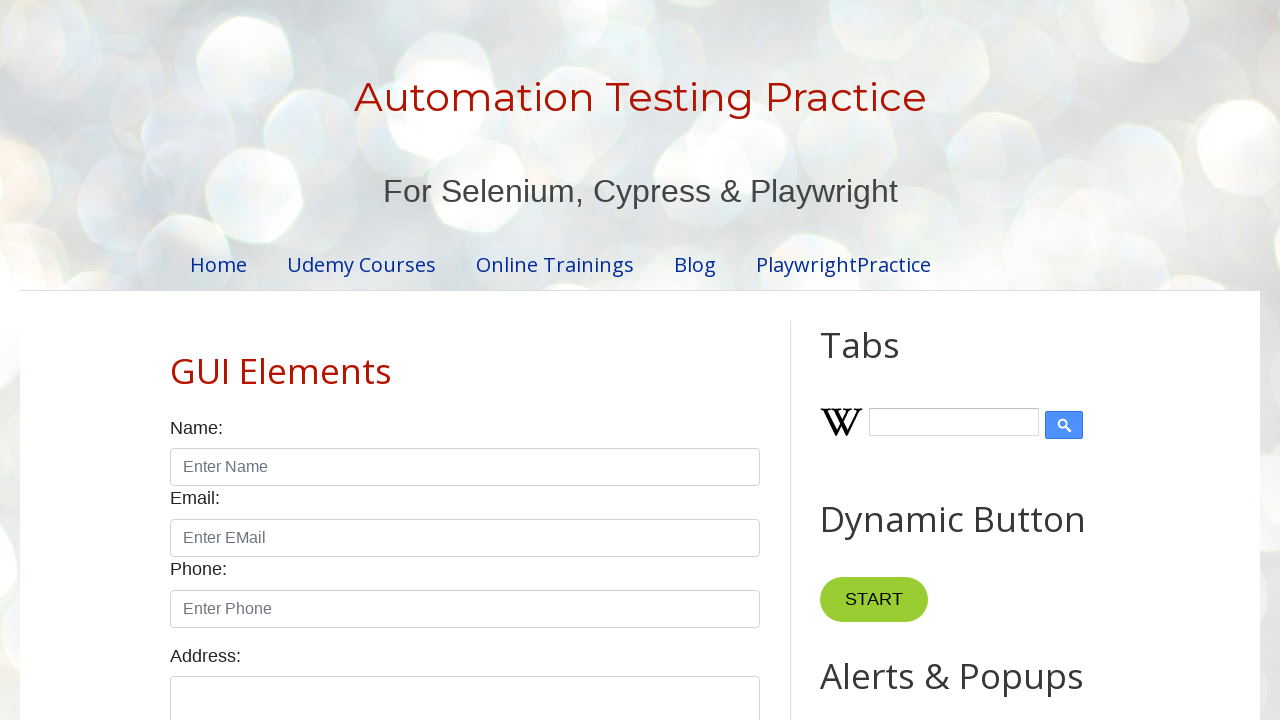